Tests an e-commerce shopping flow by adding specific vegetables (Cucumber, Broccoli, Beetroot) to cart, proceeding to checkout, and applying a promo code to verify discount functionality.

Starting URL: https://rahulshettyacademy.com/seleniumPractise/

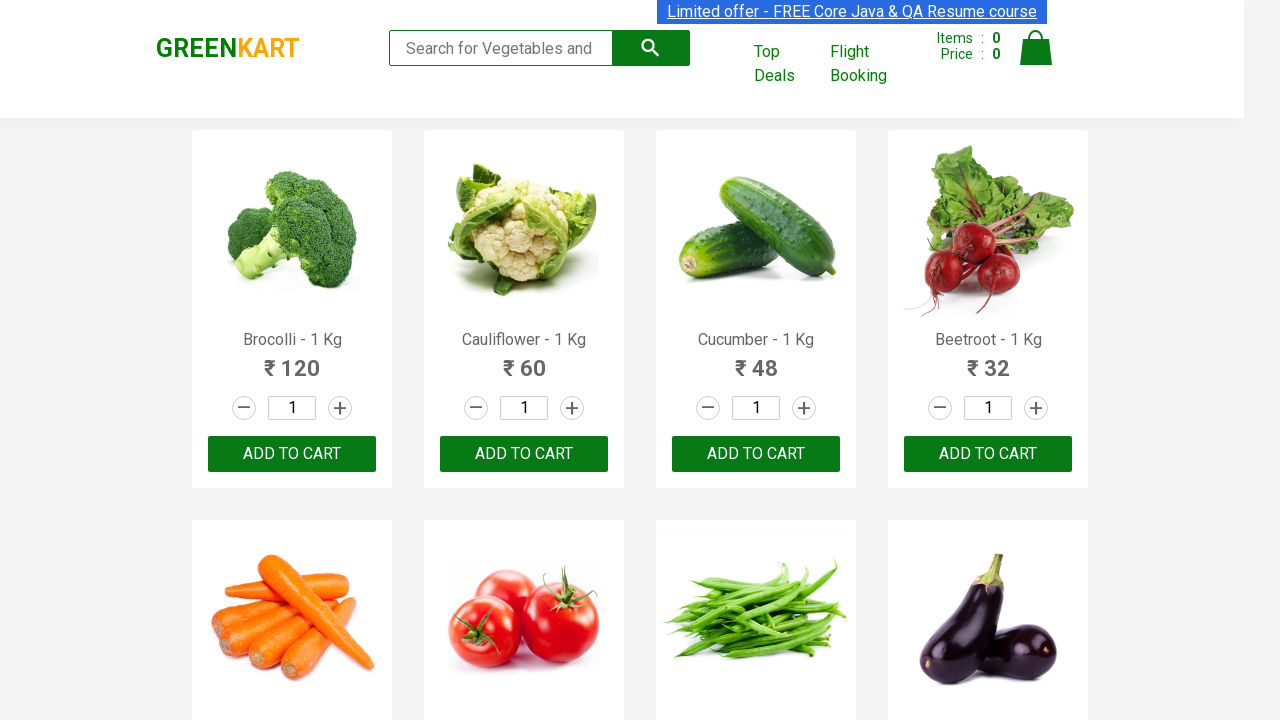

Products loaded - h4.product-name selector found
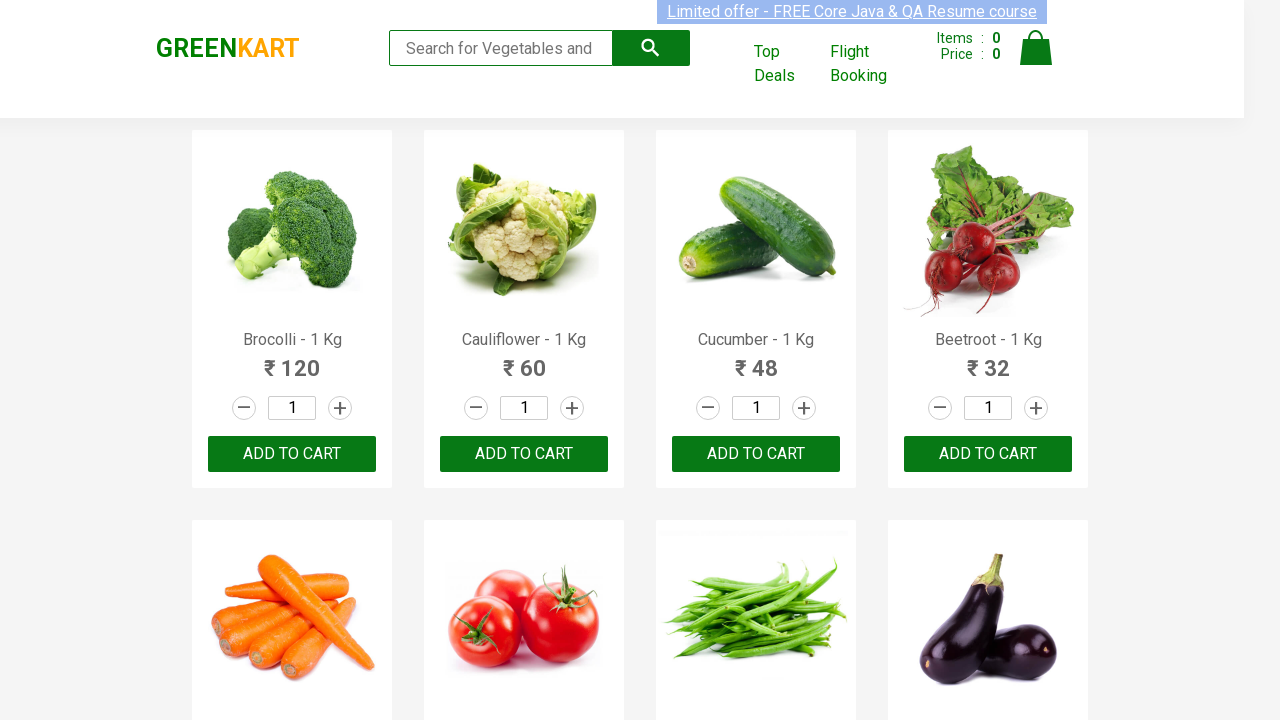

Retrieved all product name elements
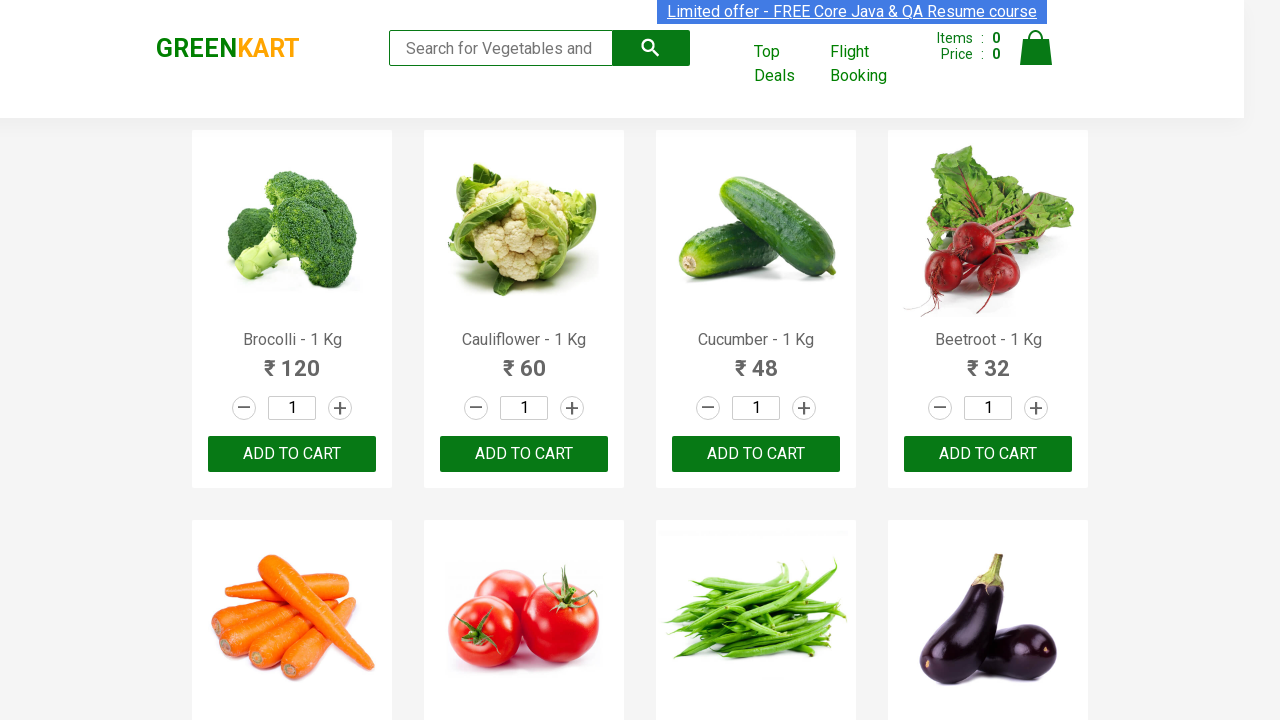

Retrieved all add to cart buttons
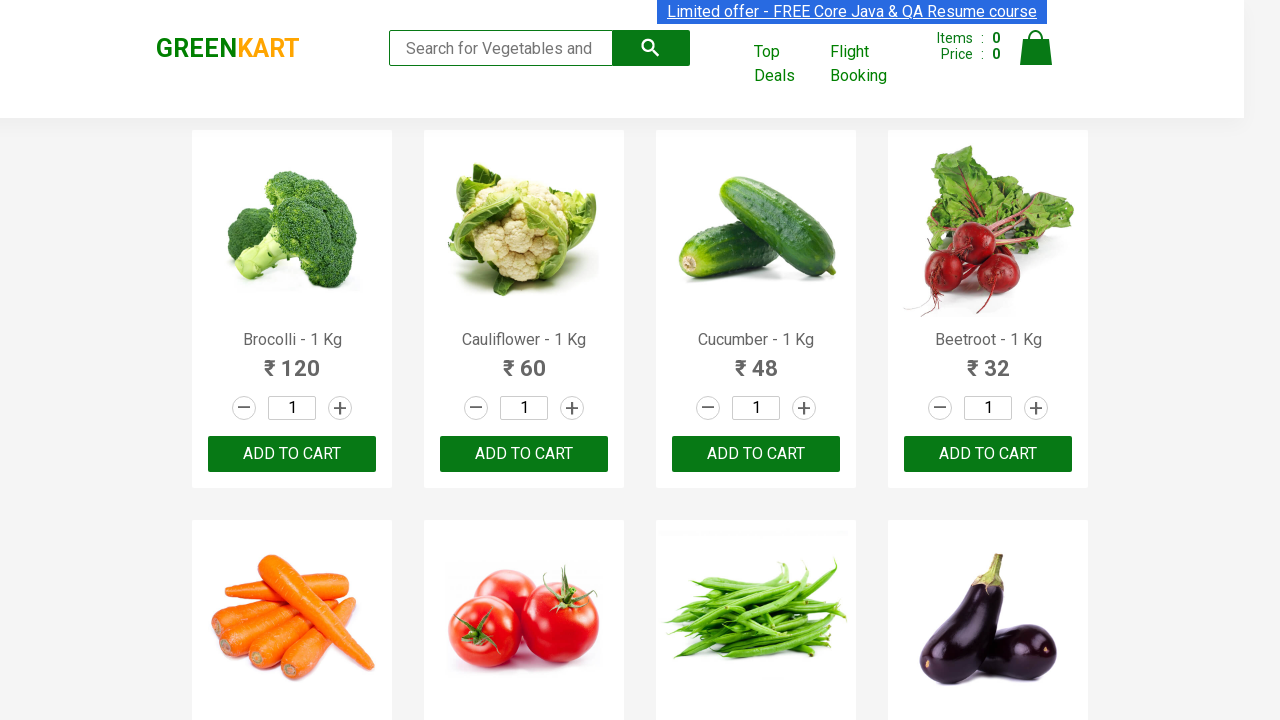

Added Brocolli to cart at (292, 454) on xpath=//div[@class='product-action']/button >> nth=0
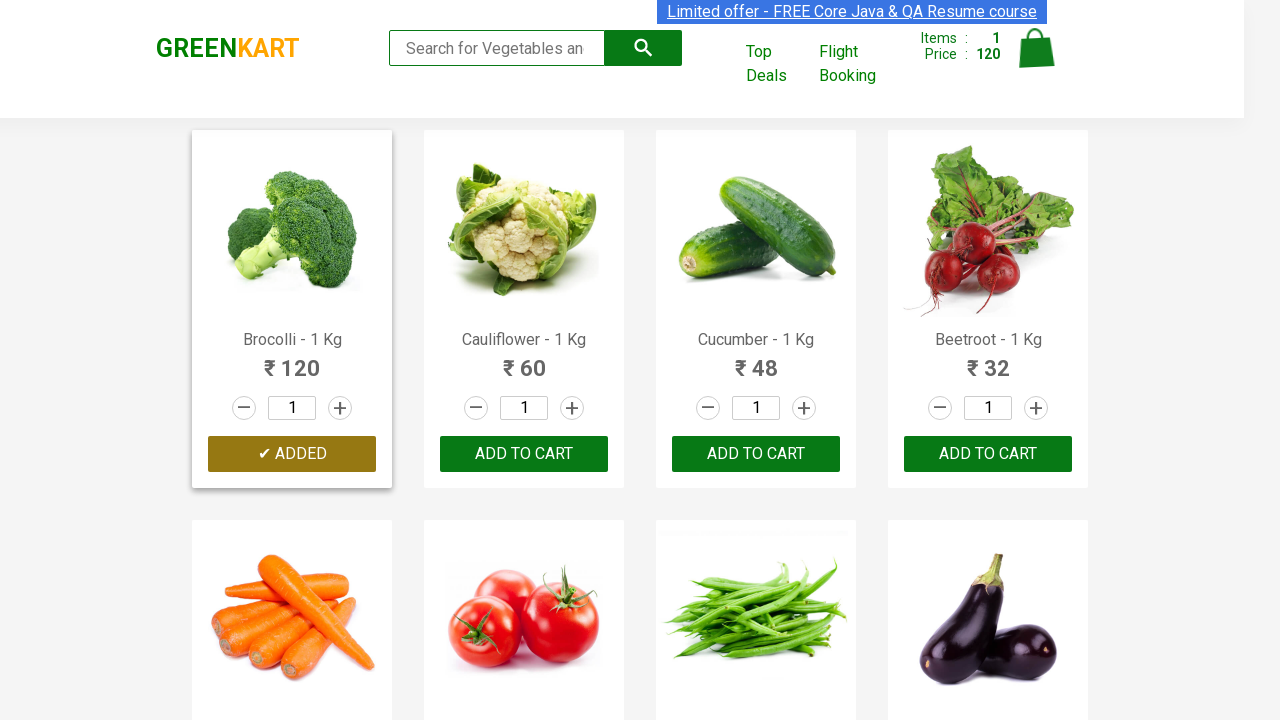

Added Cucumber to cart at (756, 454) on xpath=//div[@class='product-action']/button >> nth=2
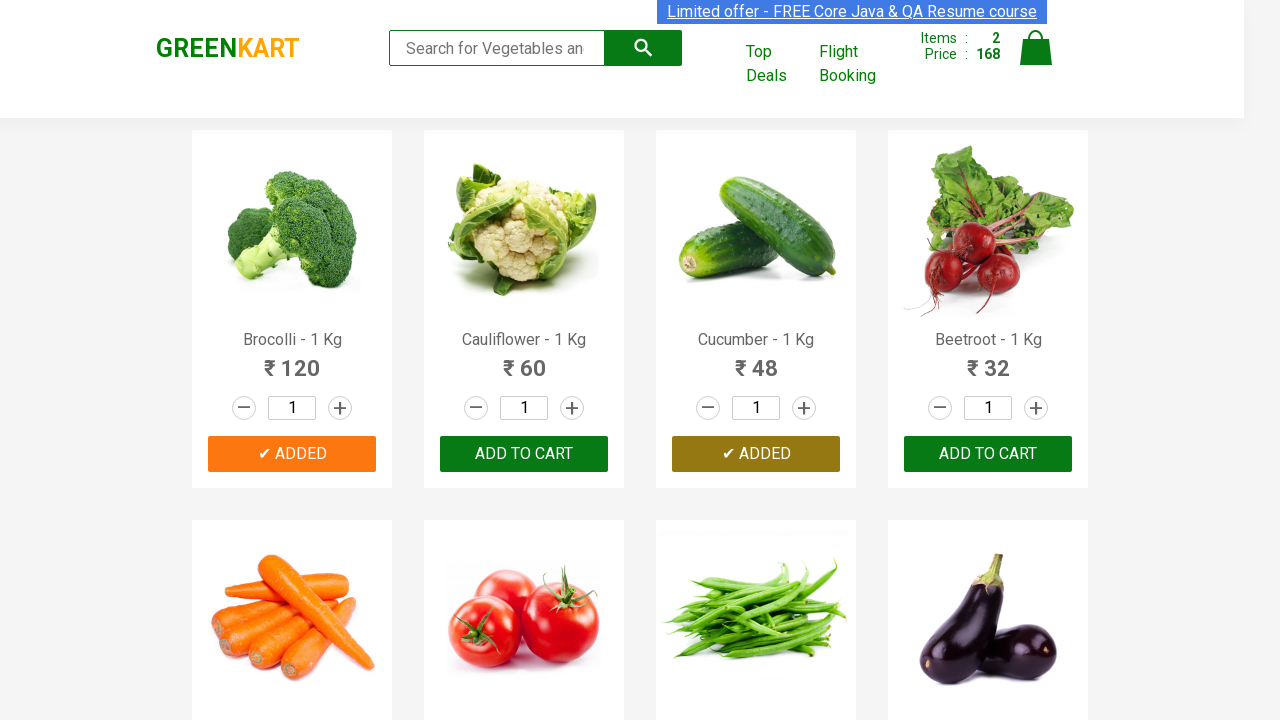

Added Beetroot to cart at (988, 454) on xpath=//div[@class='product-action']/button >> nth=3
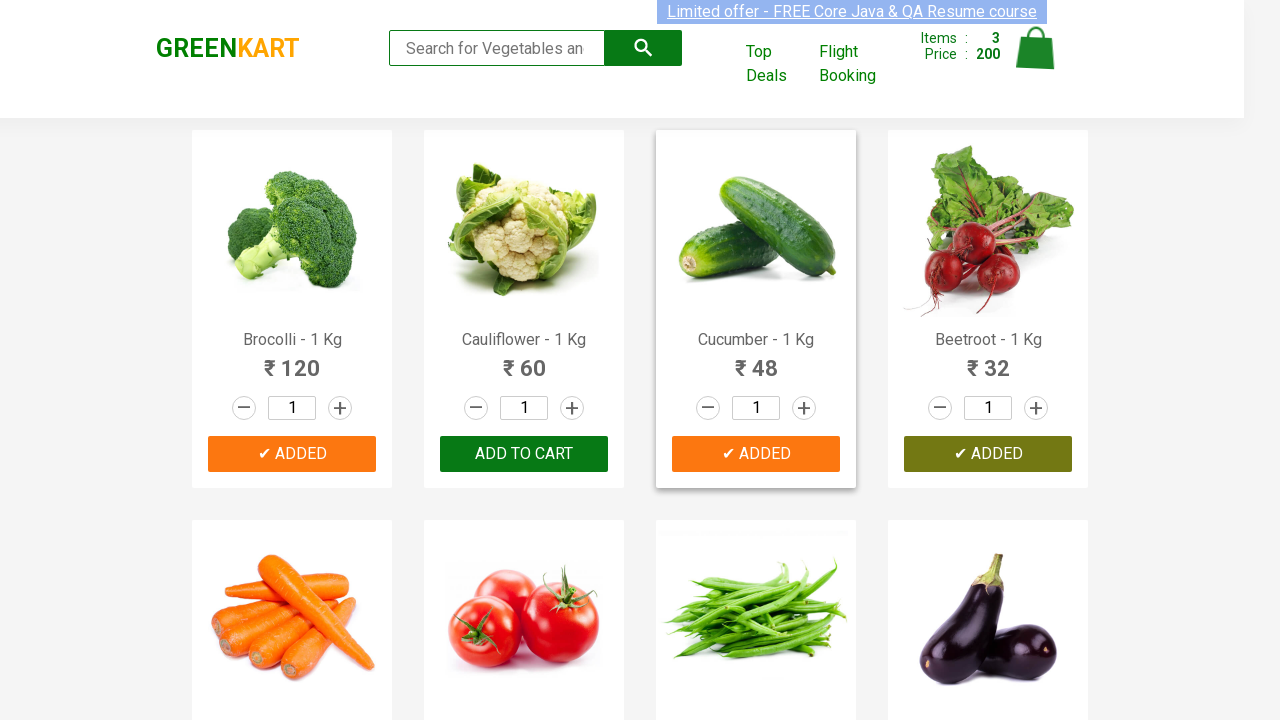

Clicked cart icon to view shopping cart at (1036, 48) on img[alt='Cart']
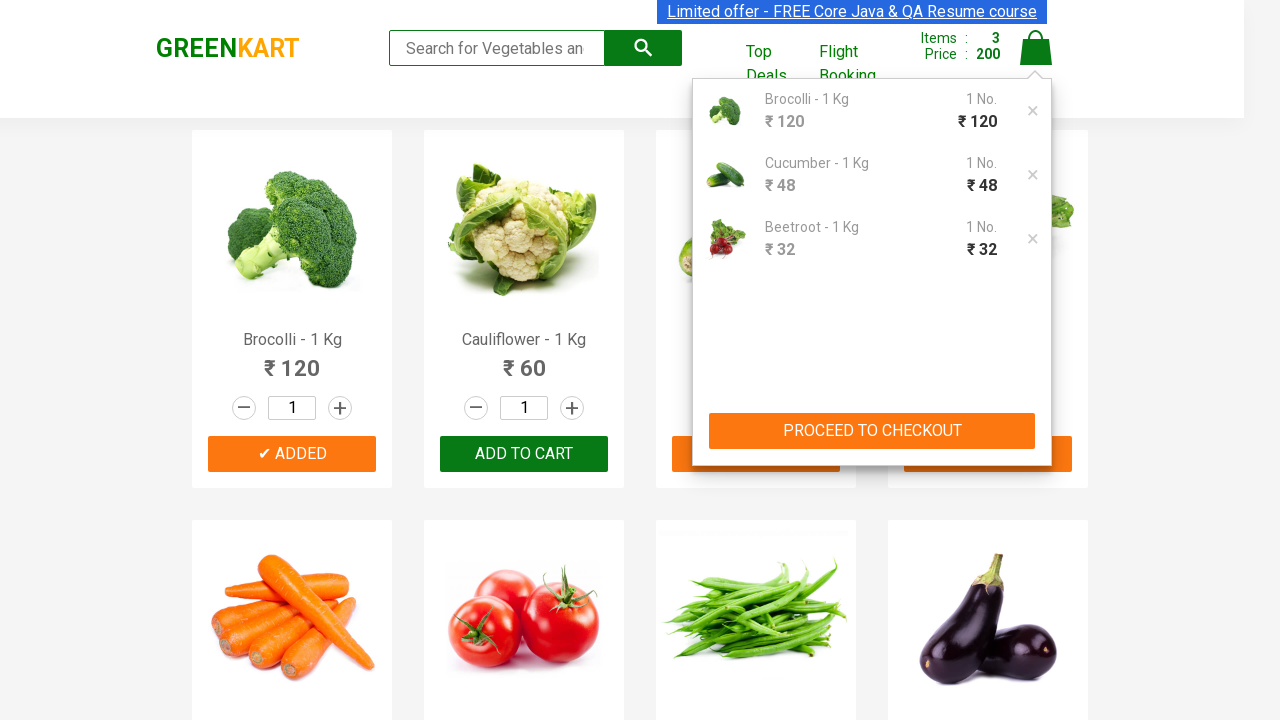

Clicked PROCEED TO CHECKOUT button at (872, 431) on xpath=//button[contains(text(),'PROCEED TO CHECKOUT')]
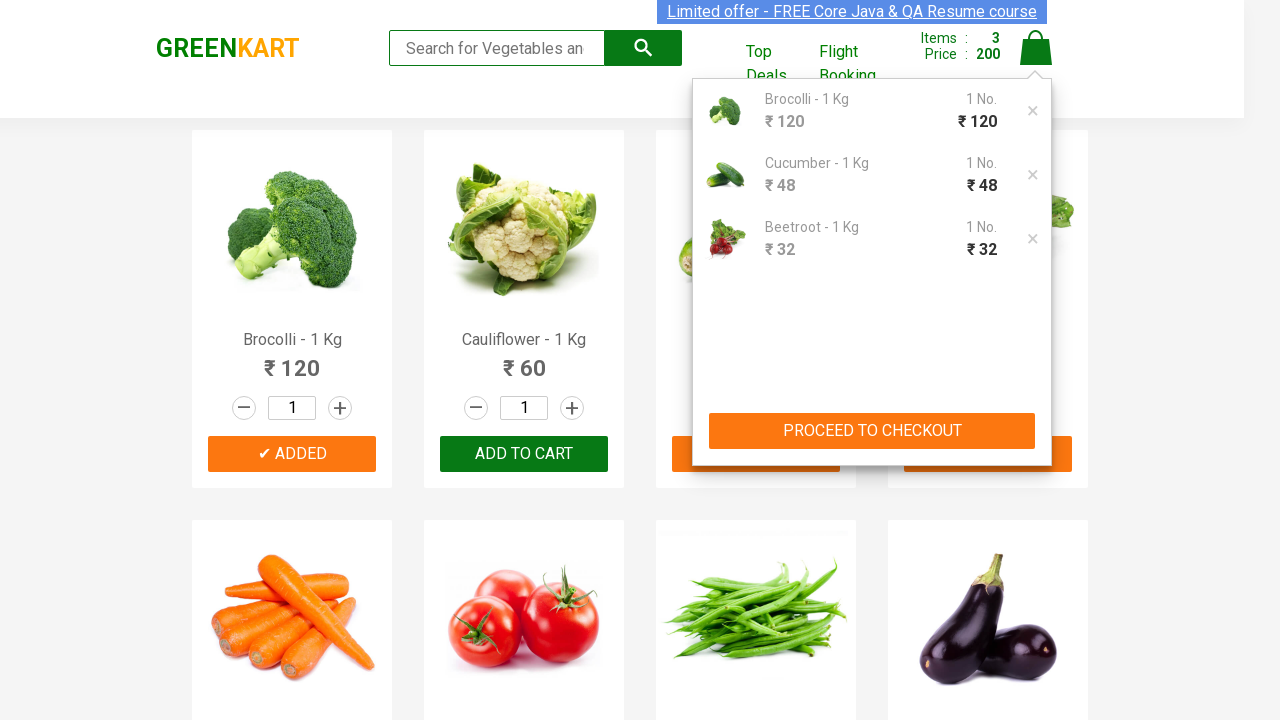

Promo code input field loaded on checkout page
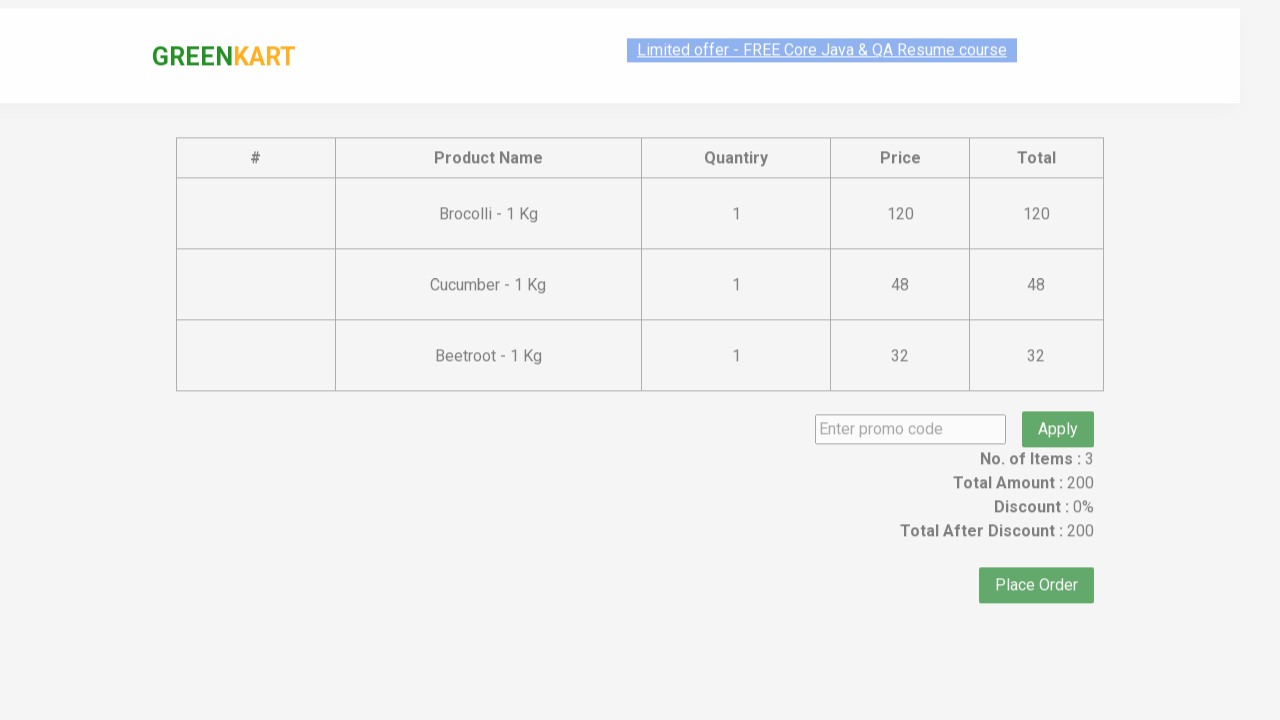

Entered promo code 'rahulshettyacademy' on input.promoCode
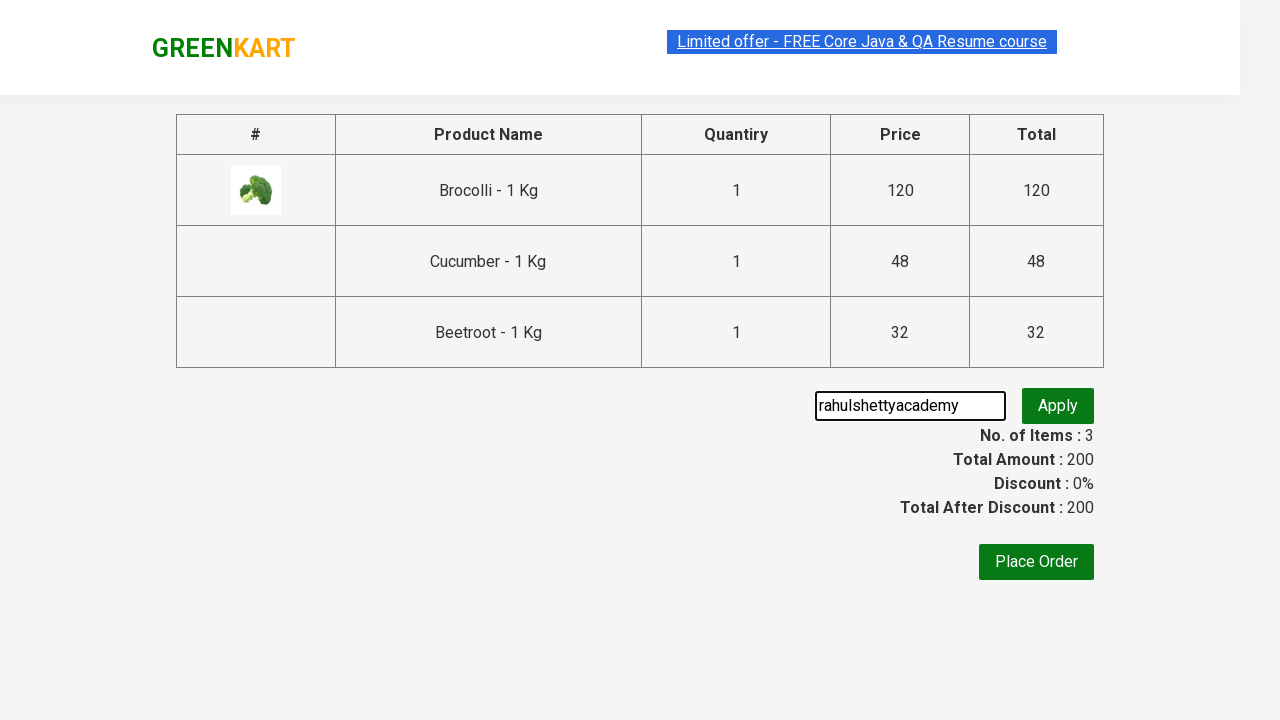

Clicked apply promo button at (1058, 406) on button.promoBtn
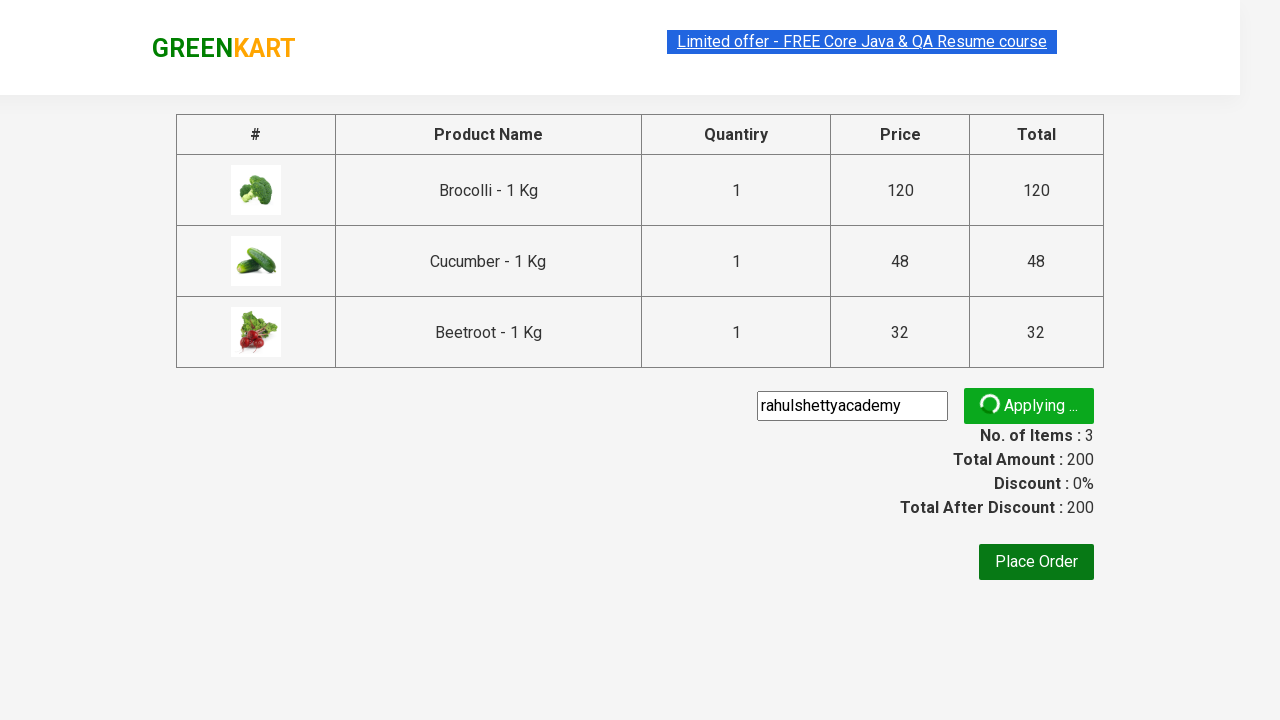

Promo code applied successfully - discount confirmed
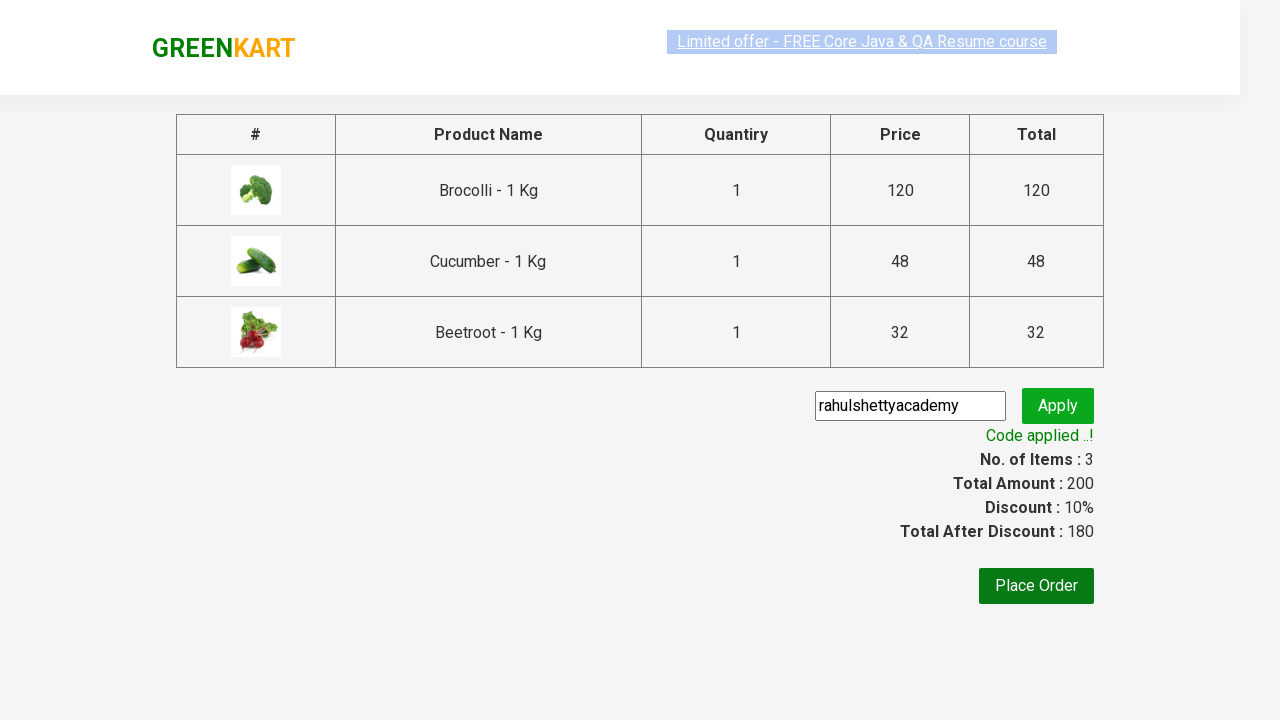

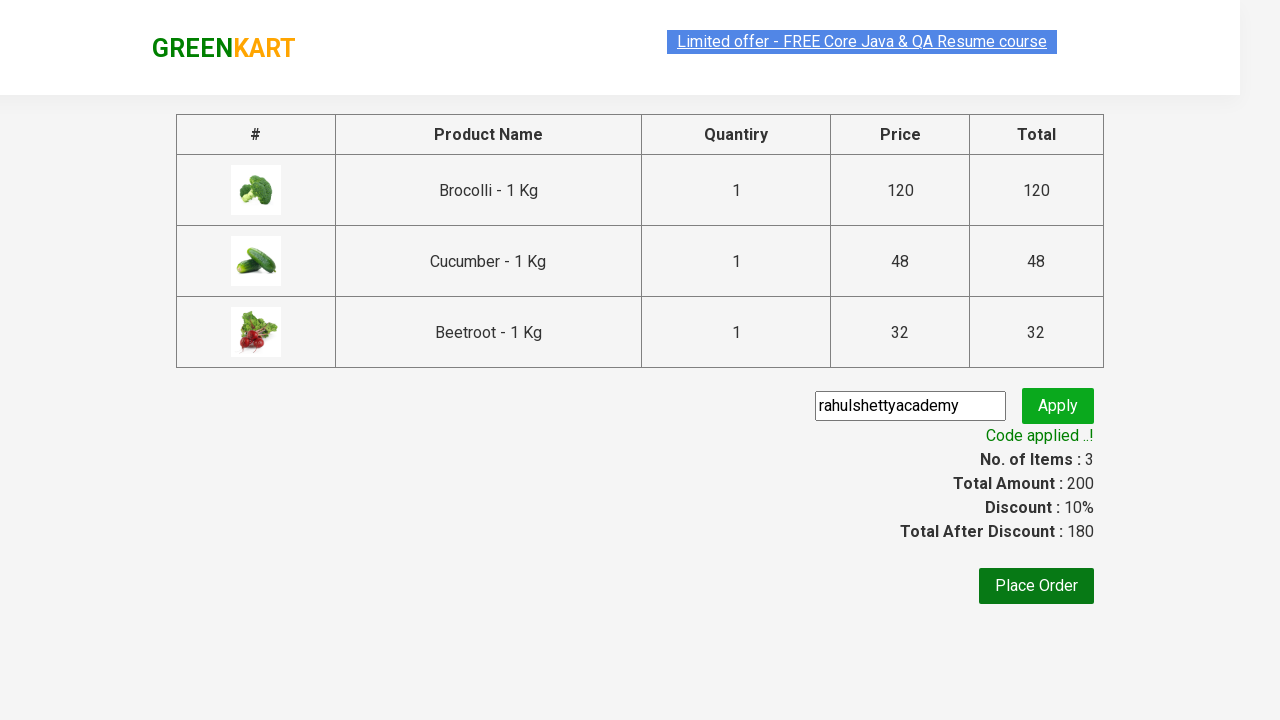